Navigates to the Selenium HQ website and verifies that links are present on the page

Starting URL: https://www.seleniumhq.org/

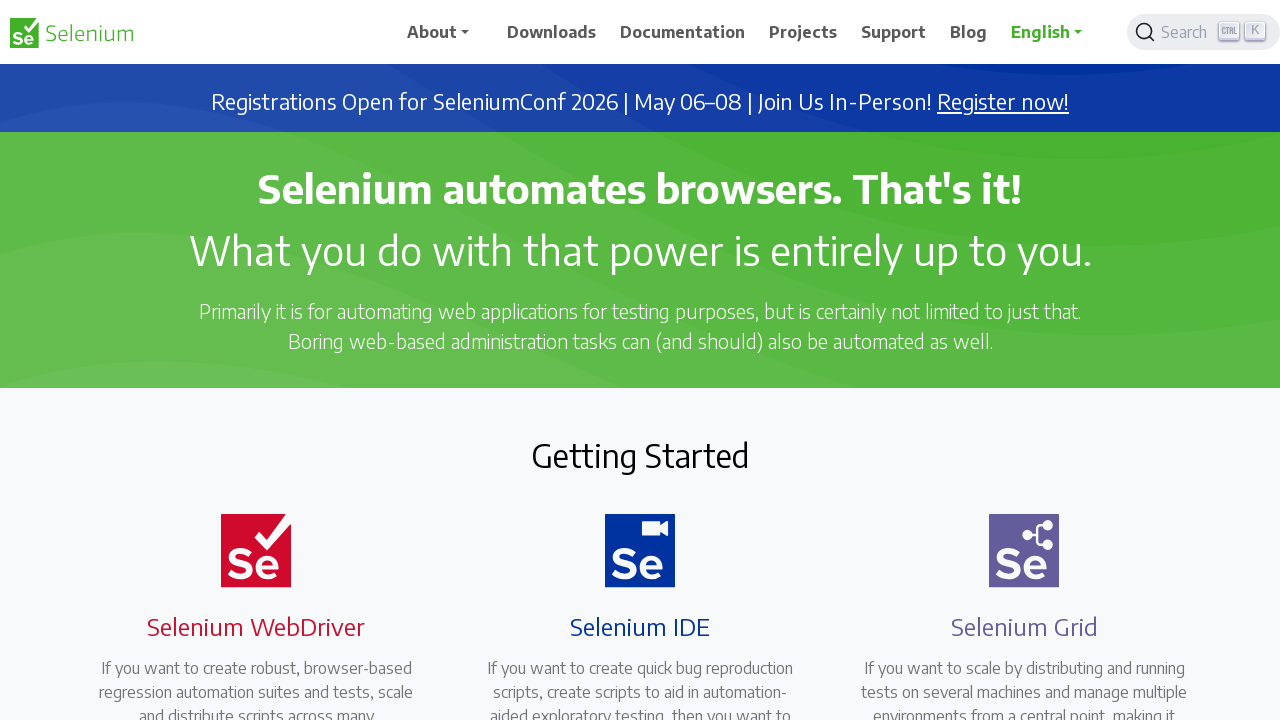

Navigated to Selenium HQ website
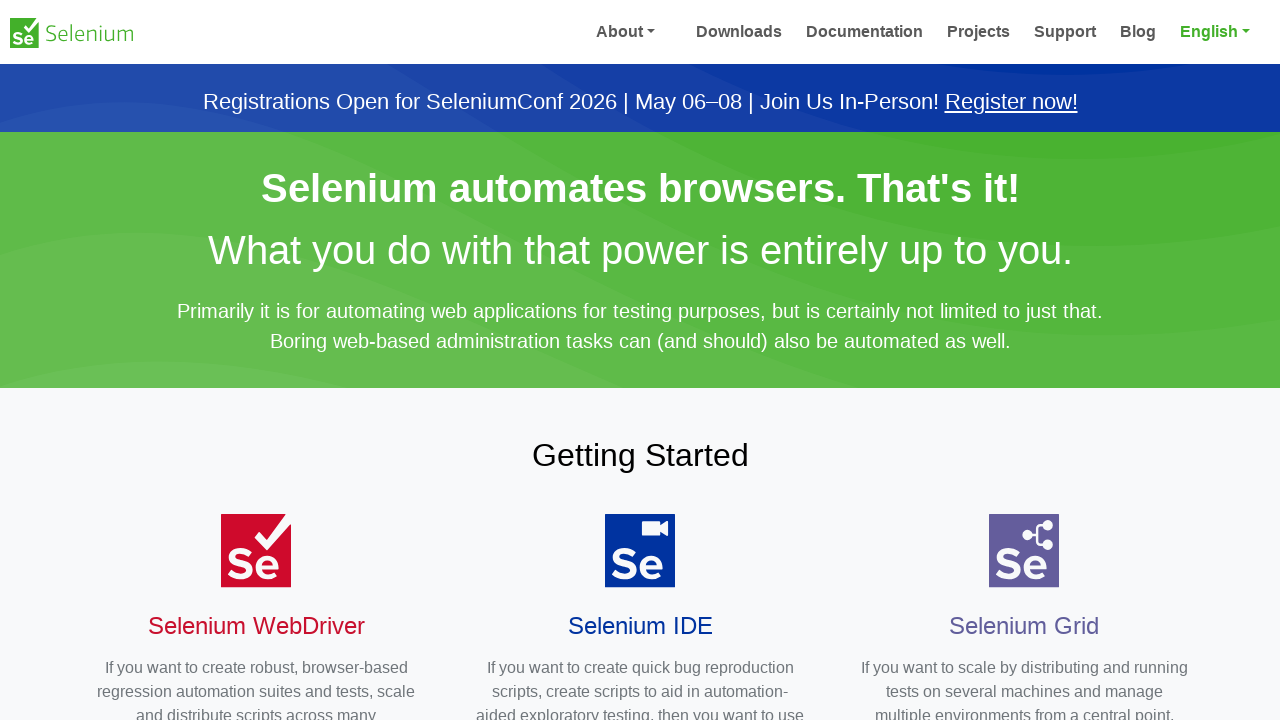

Waited for links to be present on the page
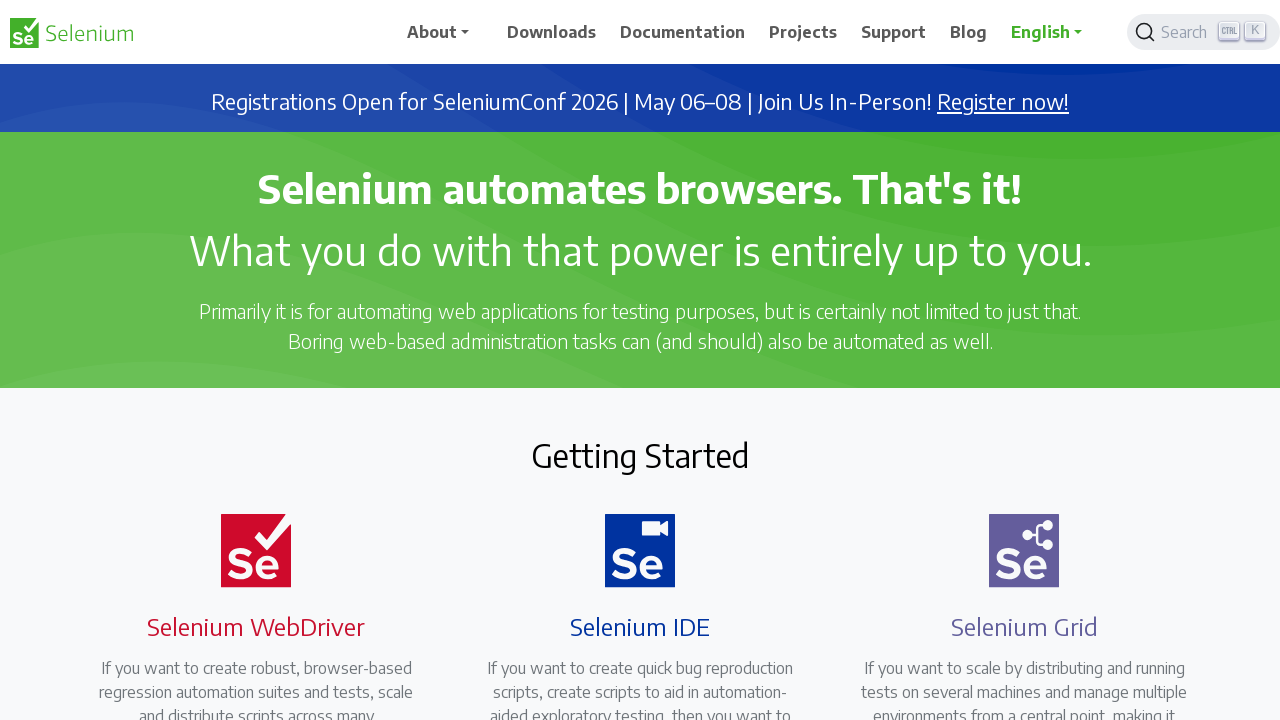

Retrieved all links from page - found 54 links
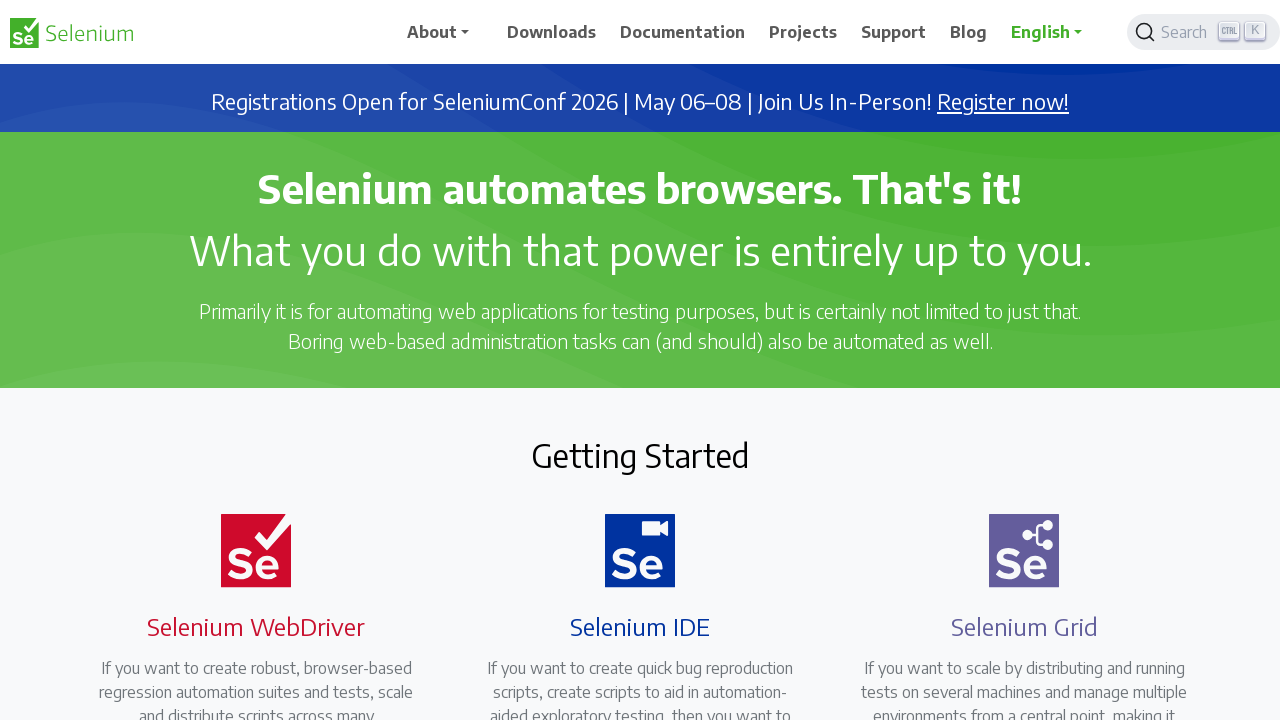

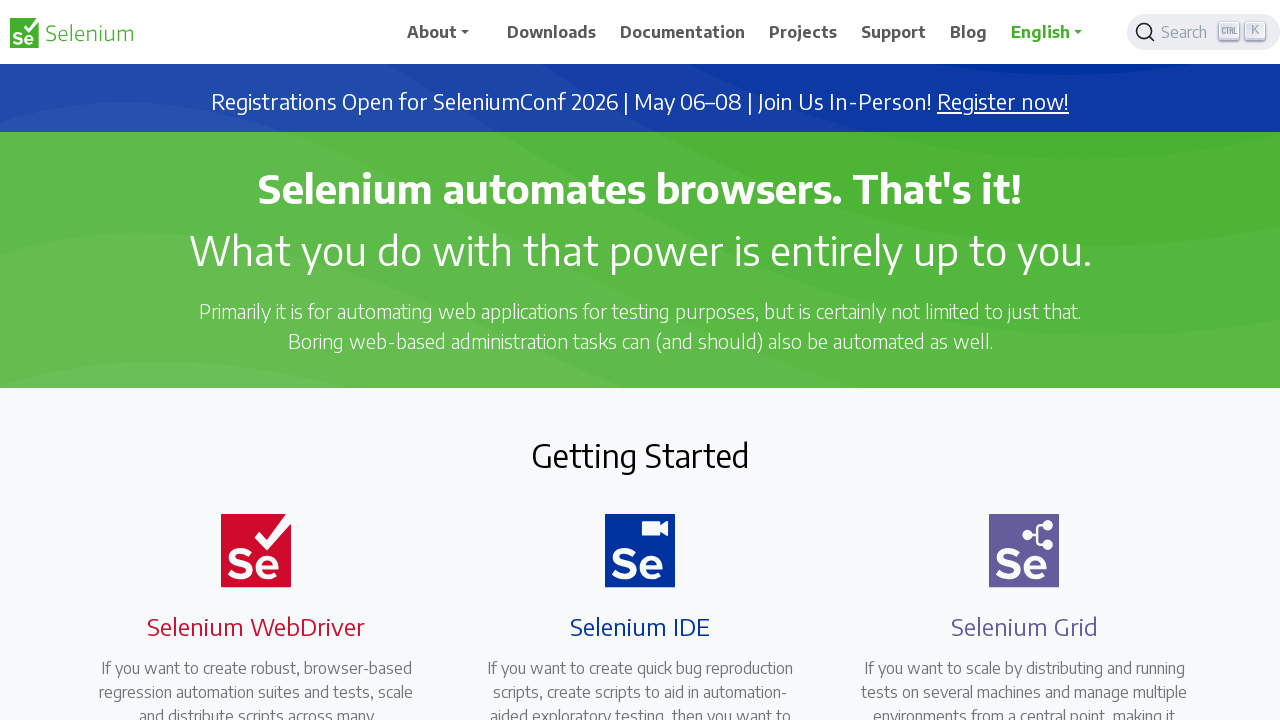